Navigates to MSU course search page, selects Computer Science and Engineering from dropdown, and submits the form to view course listings

Starting URL: https://reg.msu.edu/Courses/search.aspx

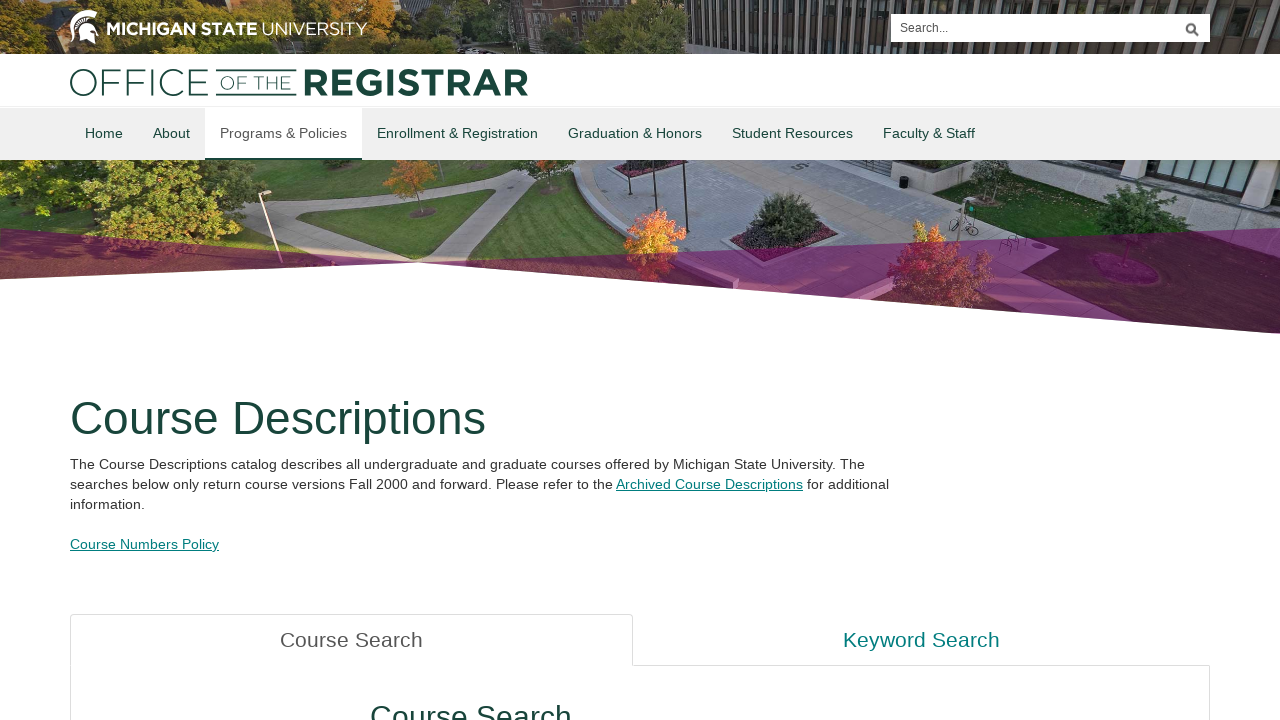

Waited for subject dropdown to be available
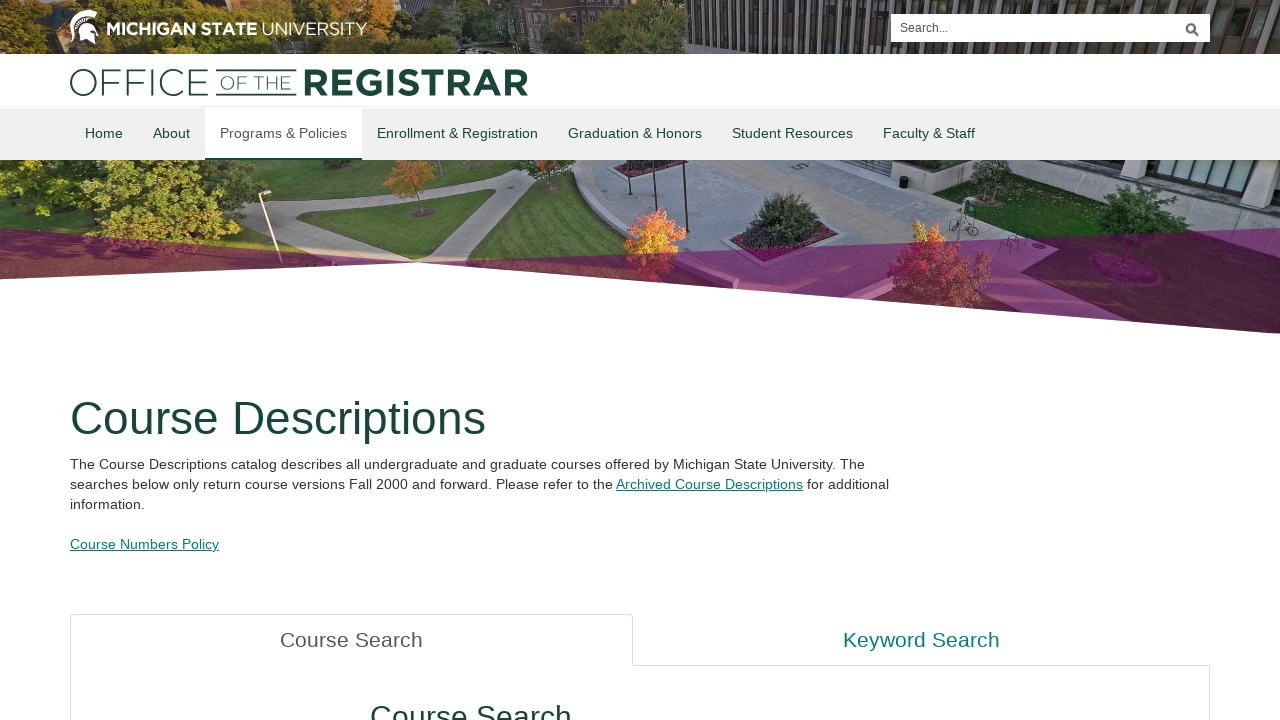

Selected 'CSE - Computer Science and Engineering' from dropdown on #MainContent_ddlSubjectCode
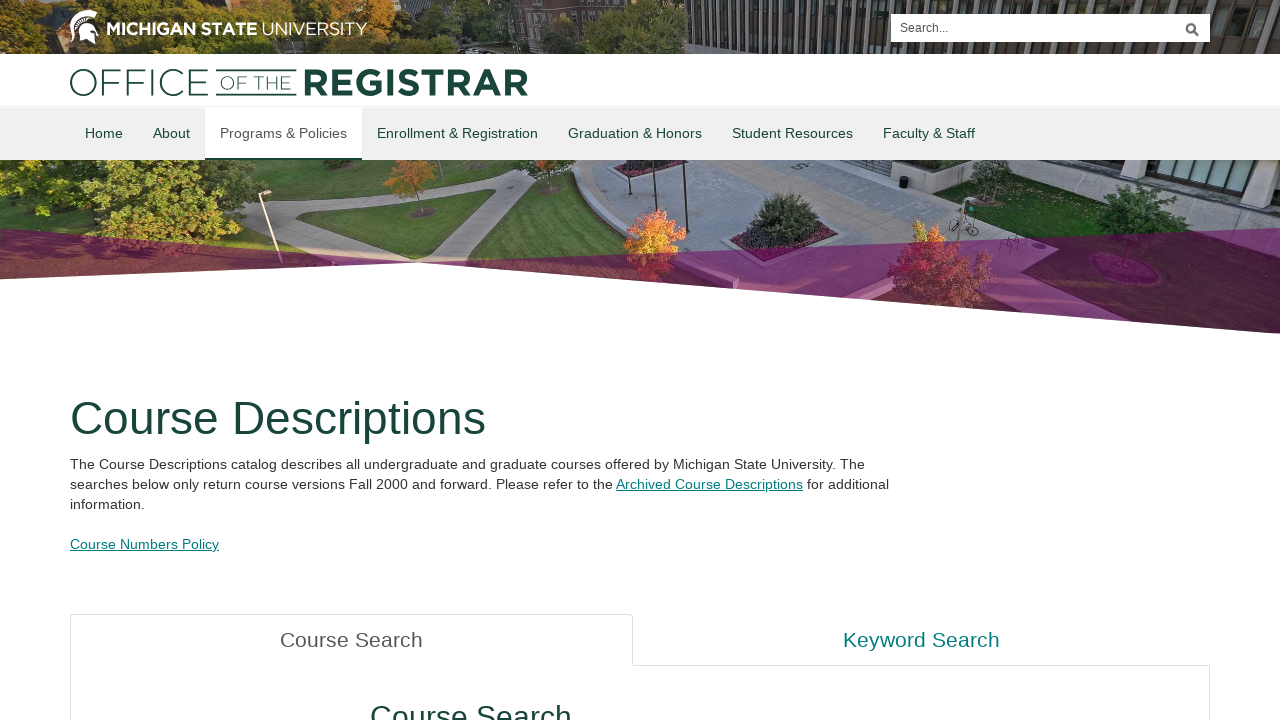

Clicked submit button to search for courses at (414, 361) on #MainContent_btnSubmit
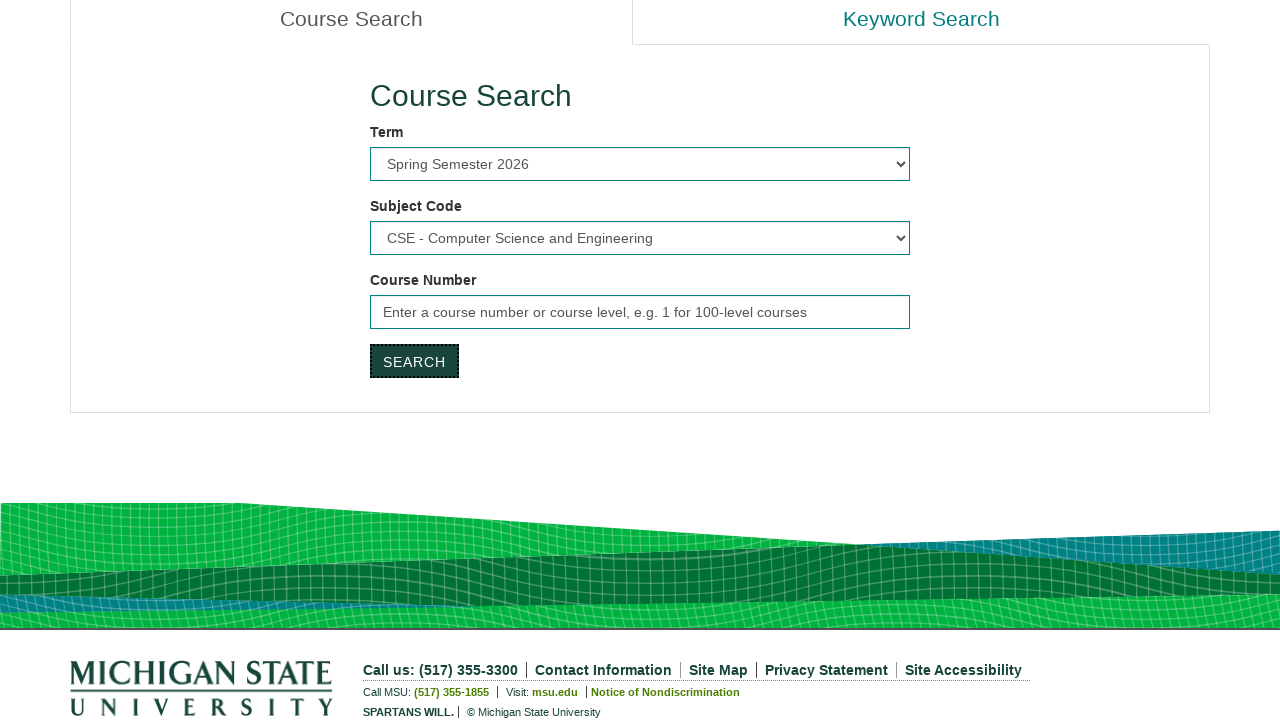

Course results heading loaded
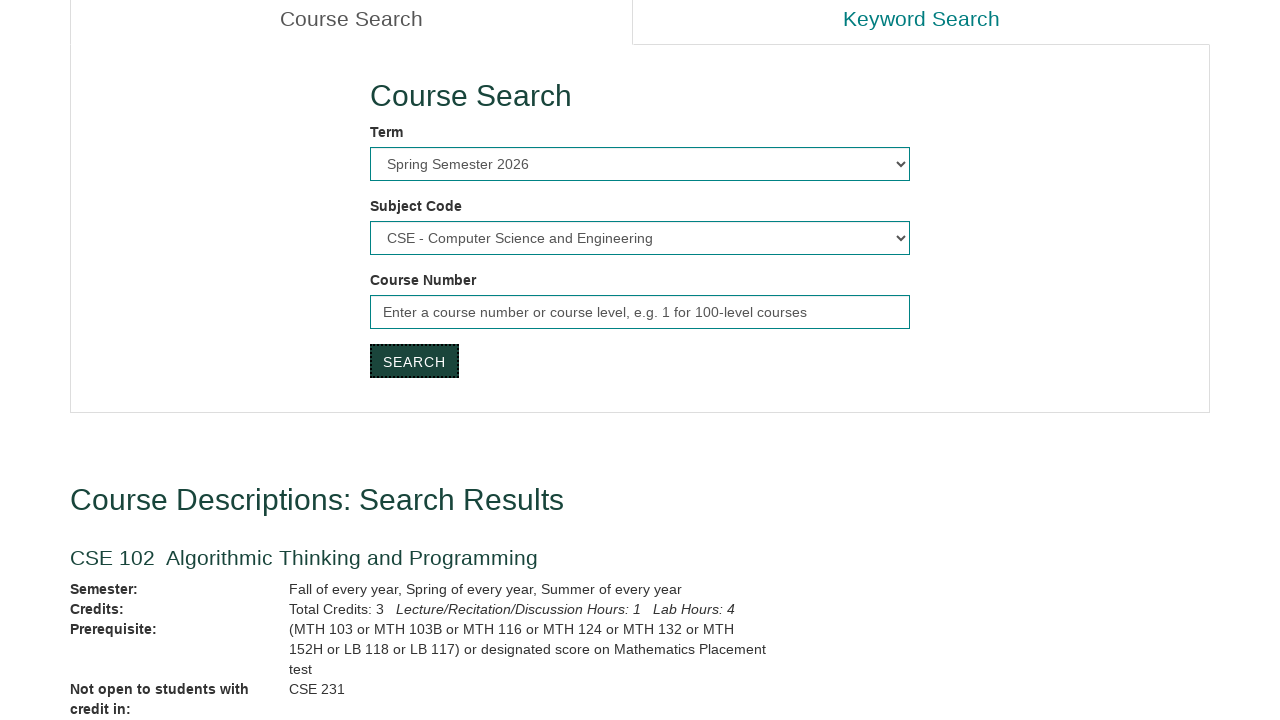

Course descriptions loaded
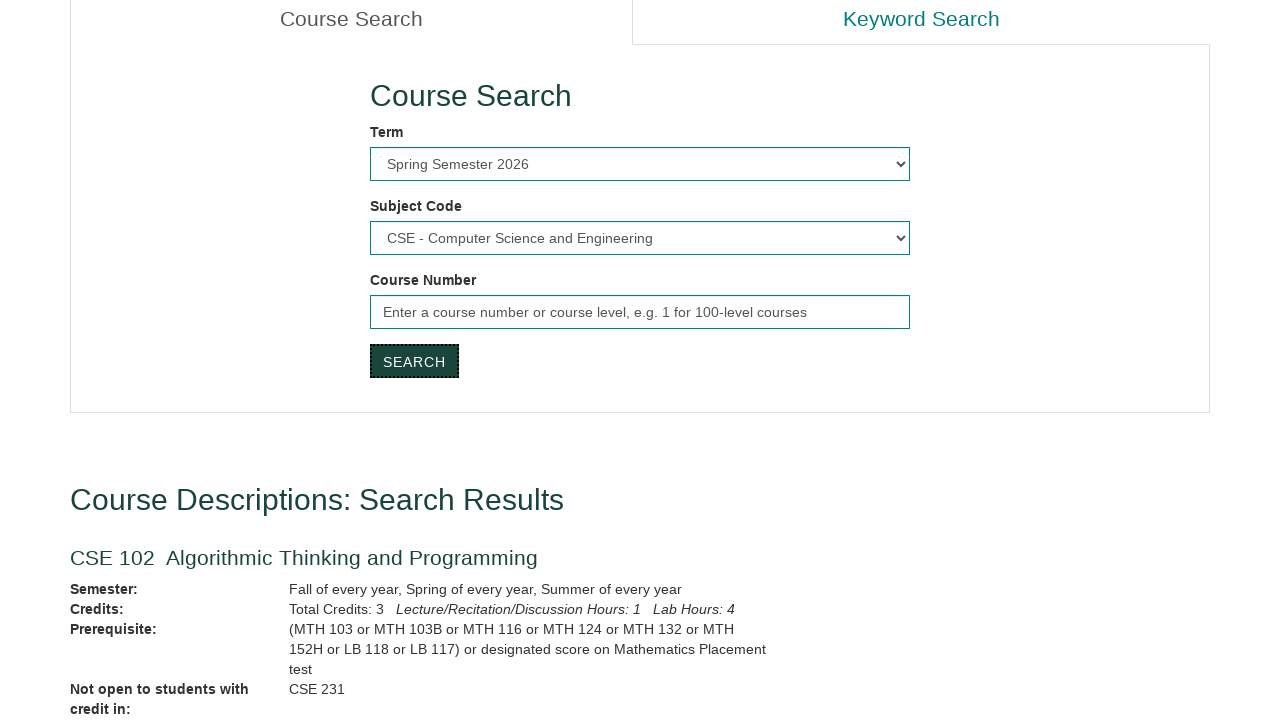

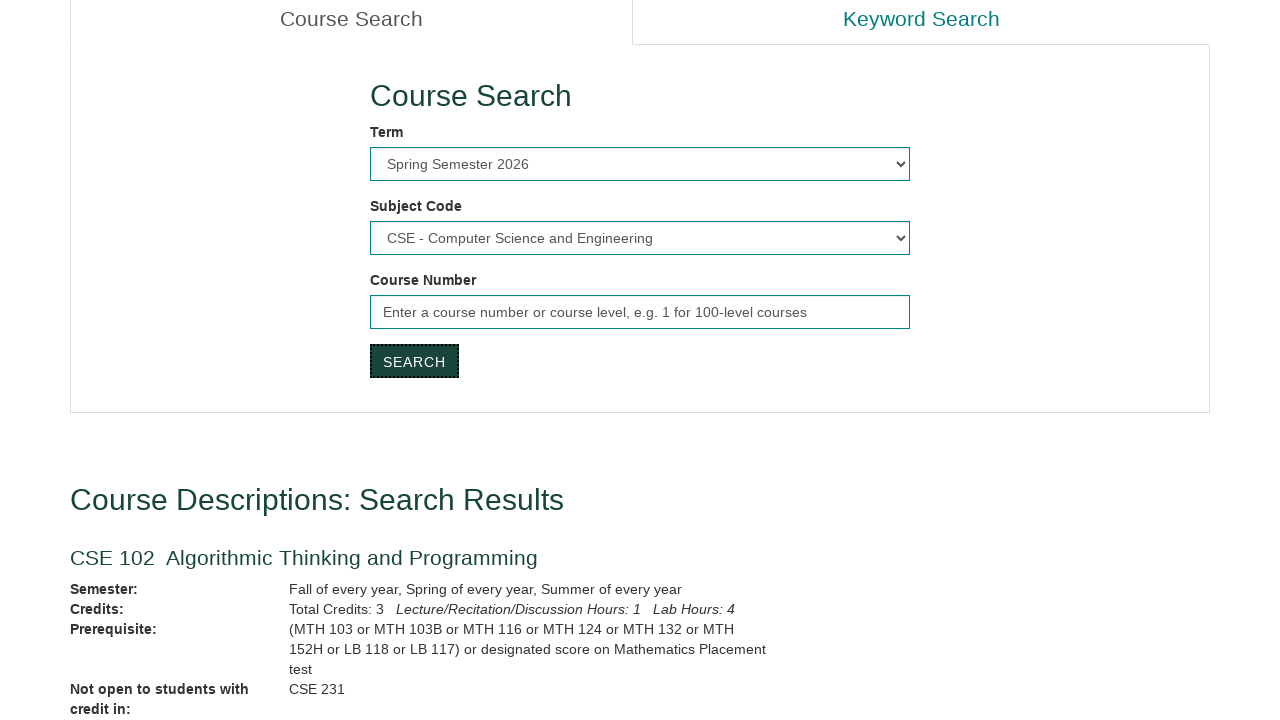